Navigates to multiple pages on agroinform.hu and verifies that page titles contain expected text

Starting URL: https://www.agroinform.hu/hirek

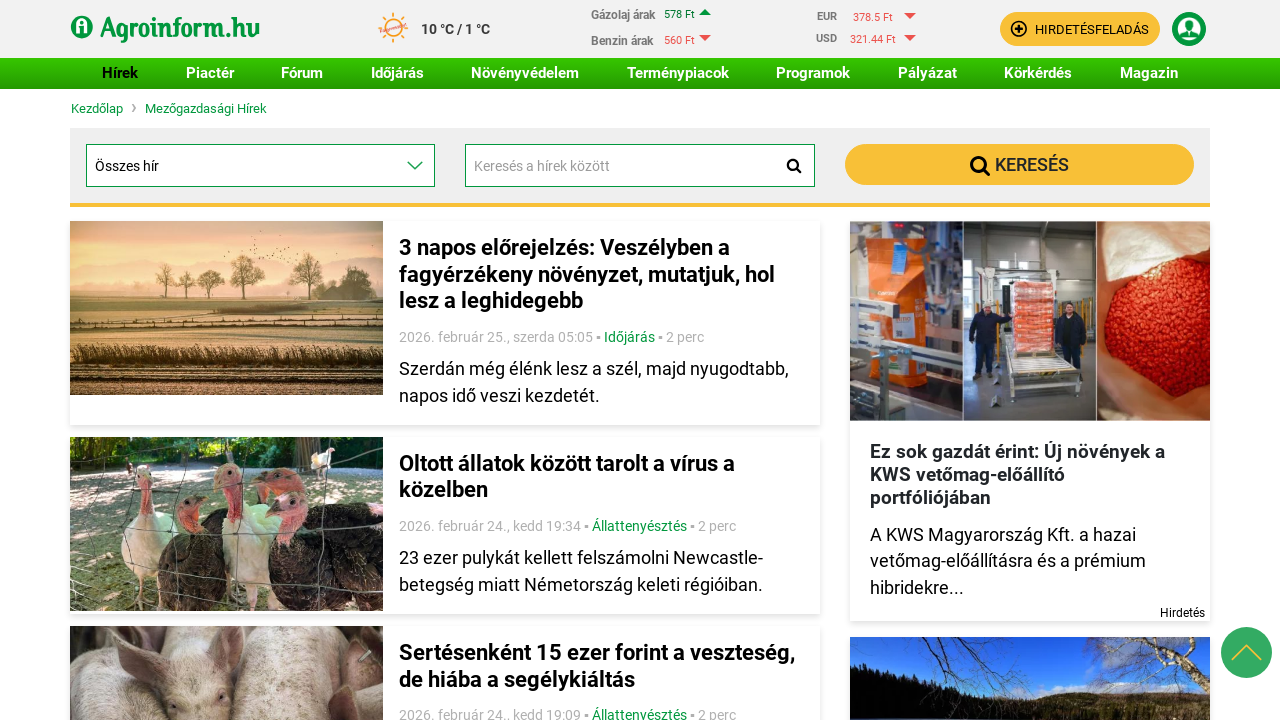

Verified news page title contains 'gazdas'
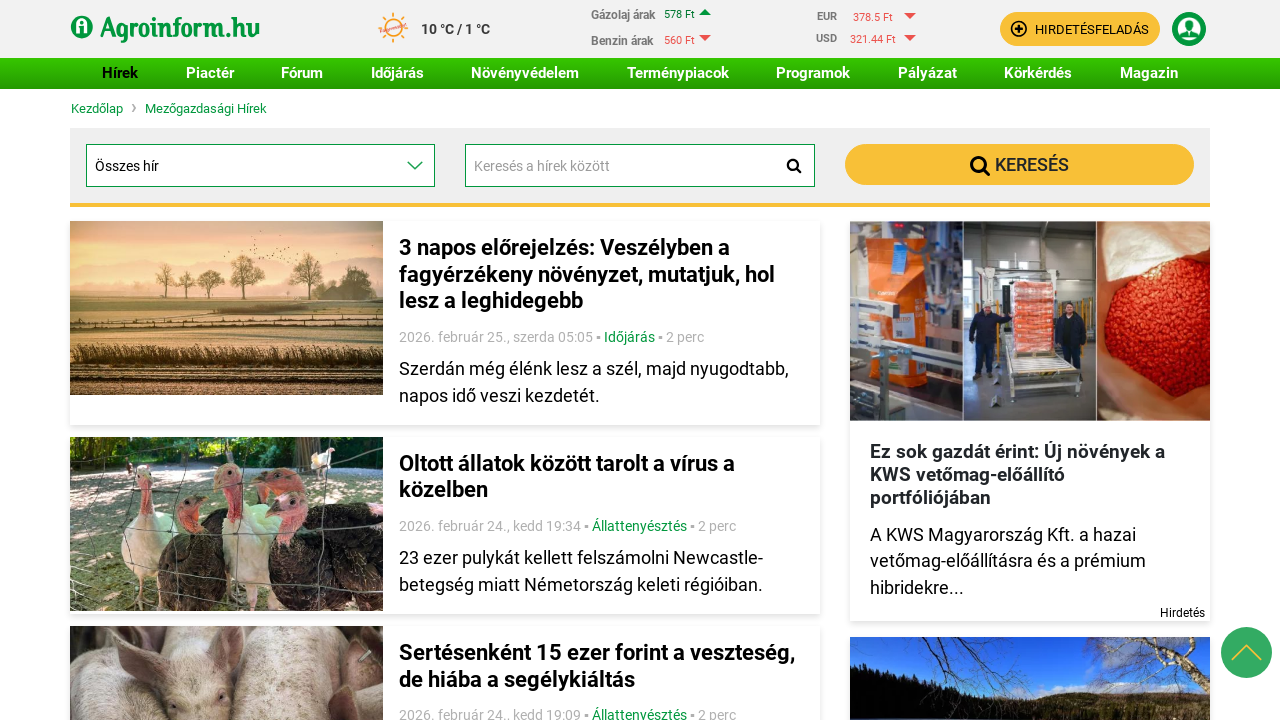

Navigated to classified ads page
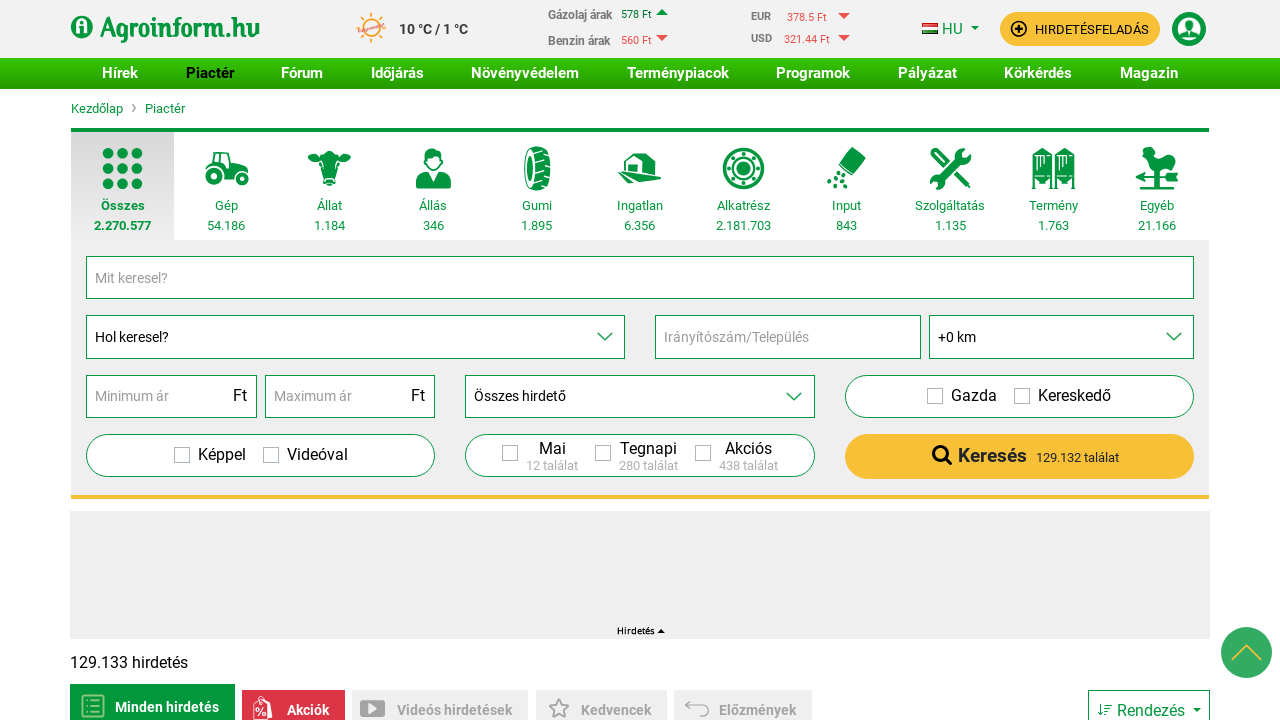

Verified classified ads page title contains 'hirdet'
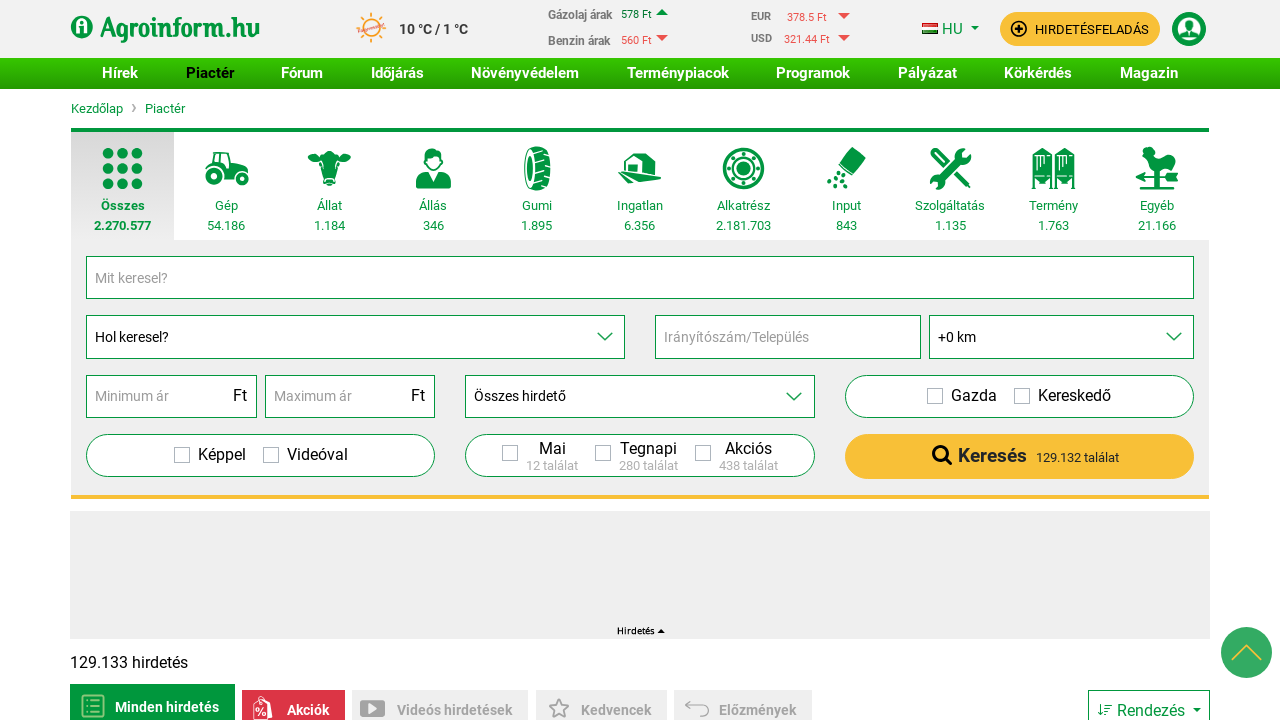

Navigated to product market page
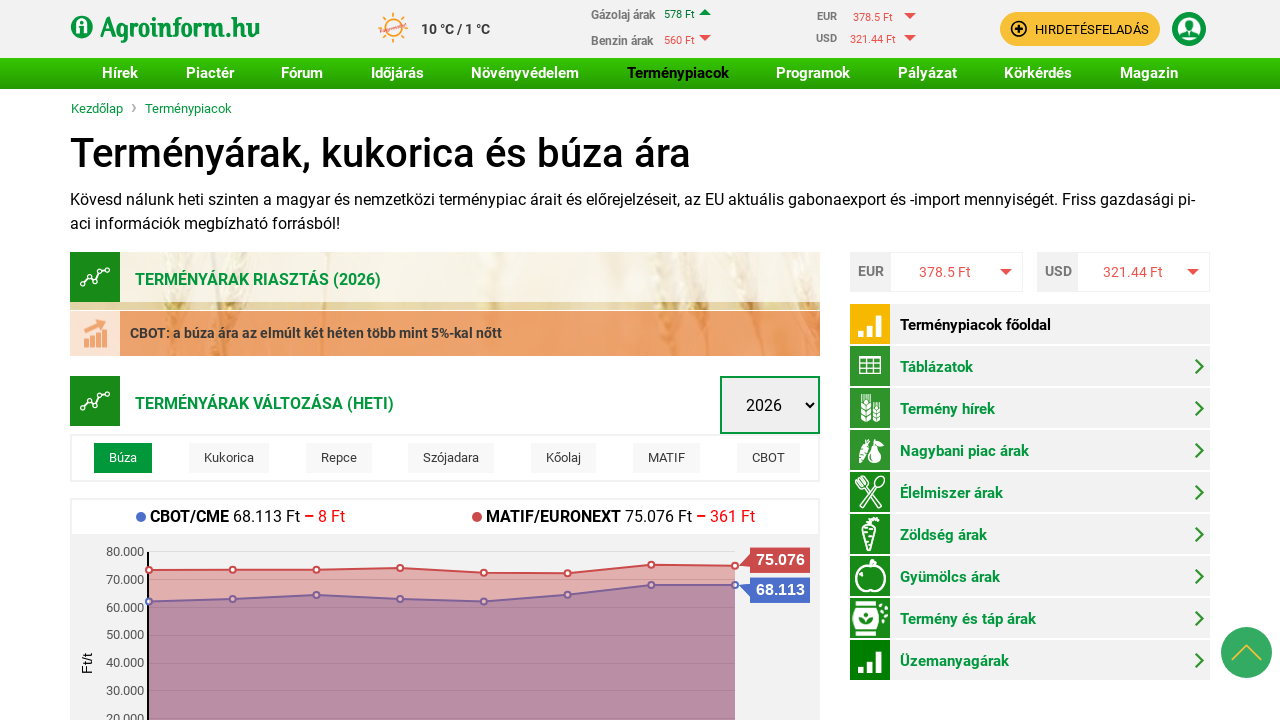

Verified product market page title contains 'kukorica'
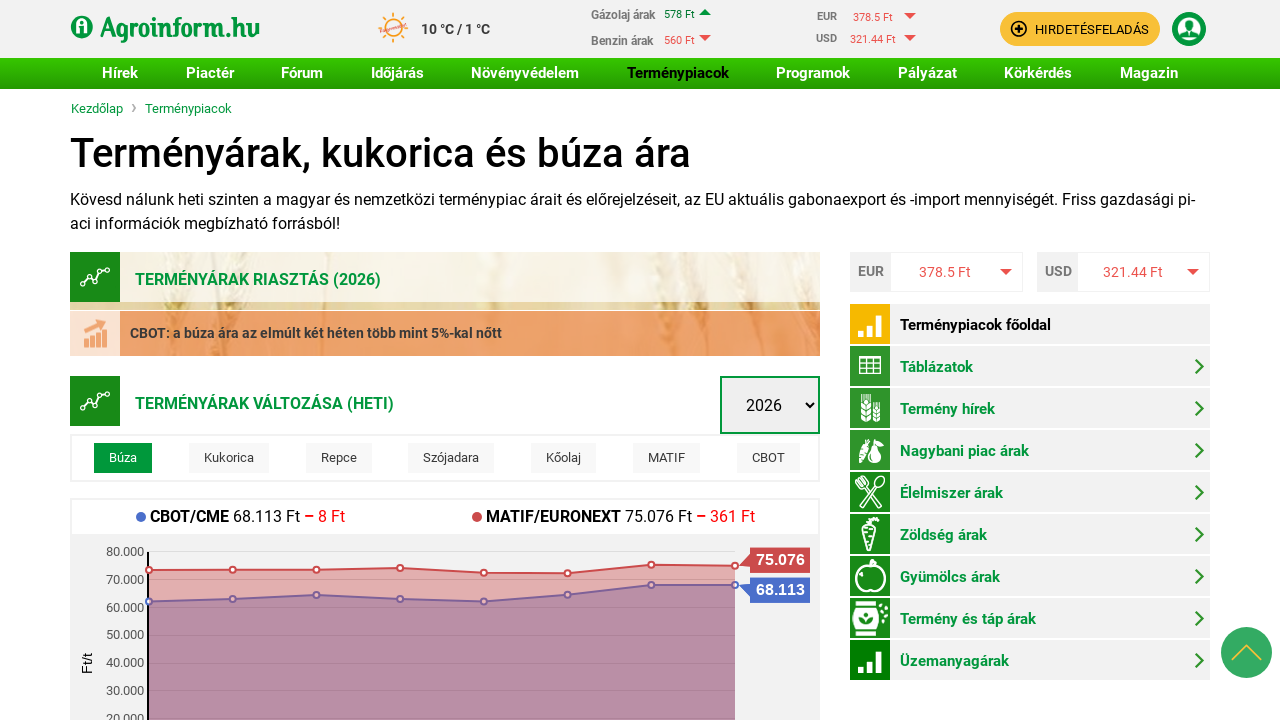

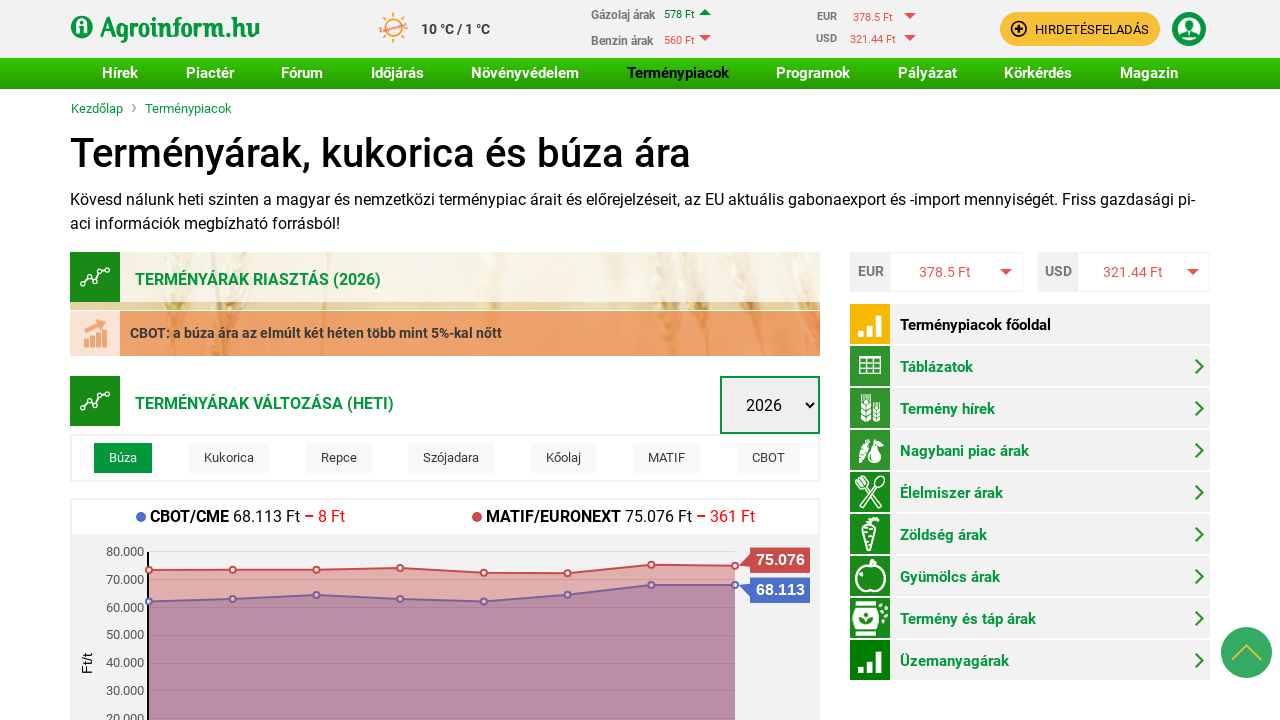